Tests navigation on KMPlayer site by handling a random popup if present, hovering over PC menu, clicking KMPlayer link, and verifying the page header

Starting URL: https://www.kmplayer.com/home

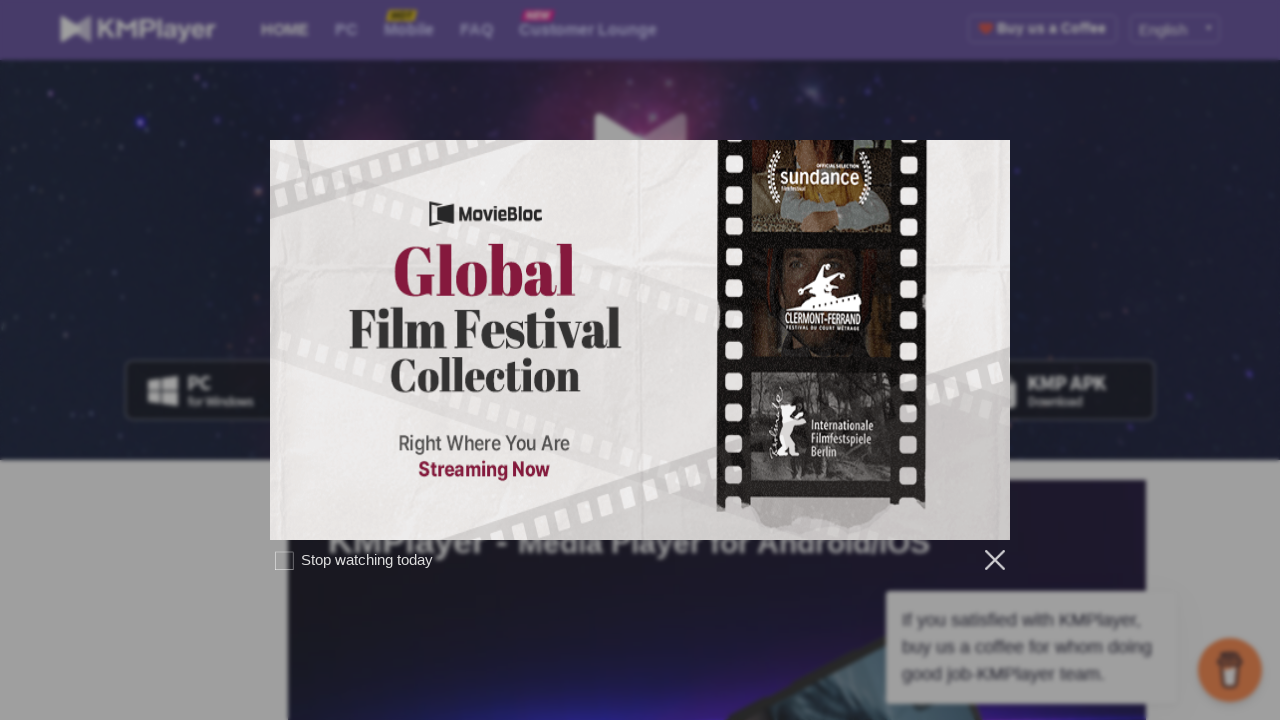

Waited 5 seconds for page to load
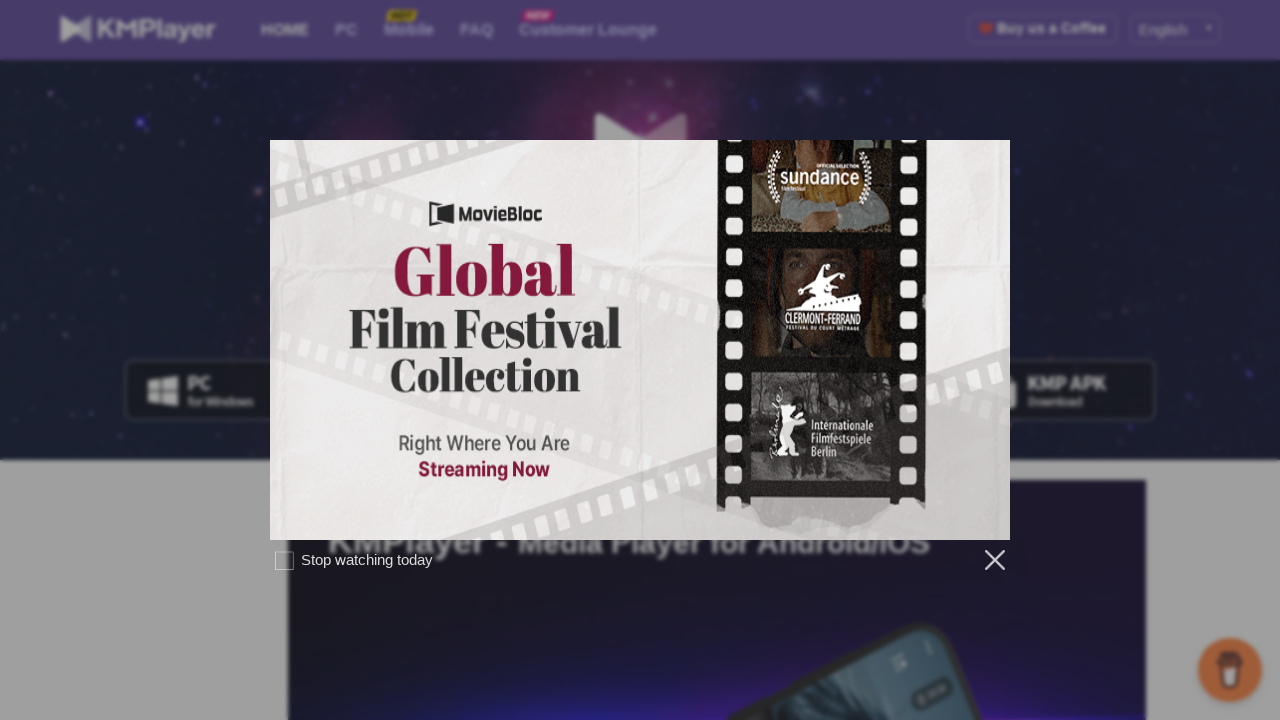

Popup detected on page
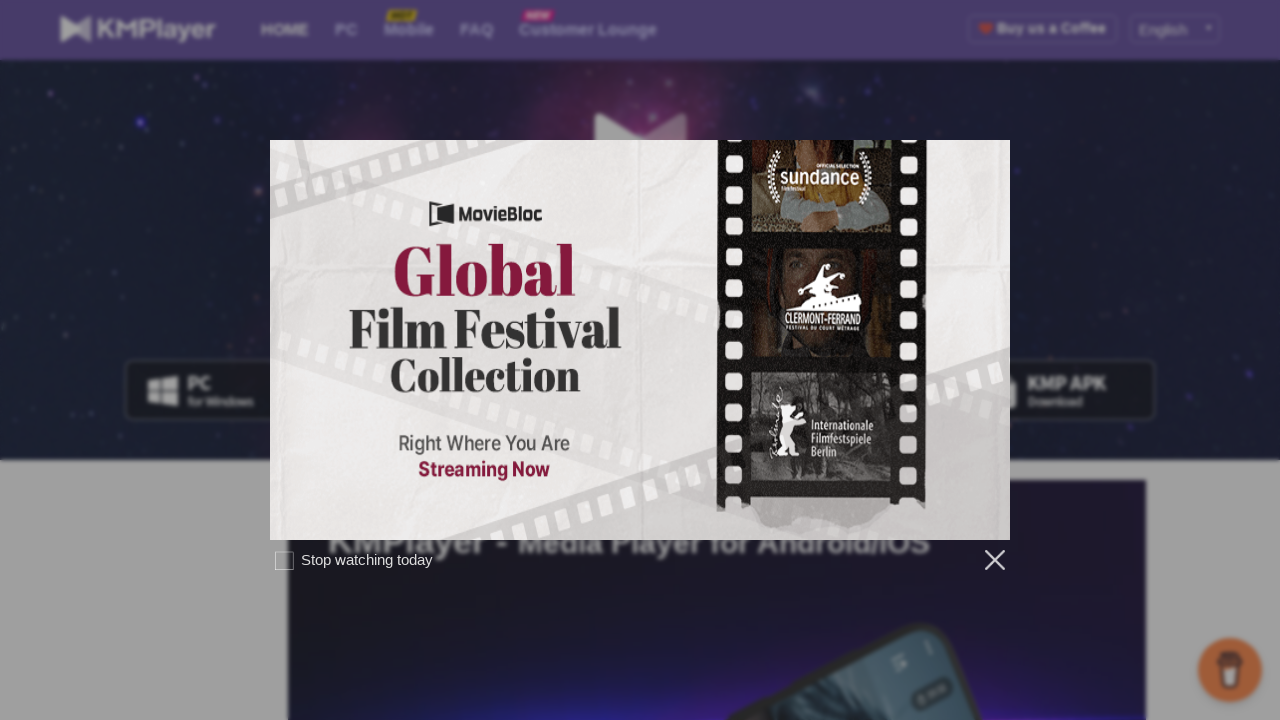

Closed popup by clicking close button at (985, 560) on div.close
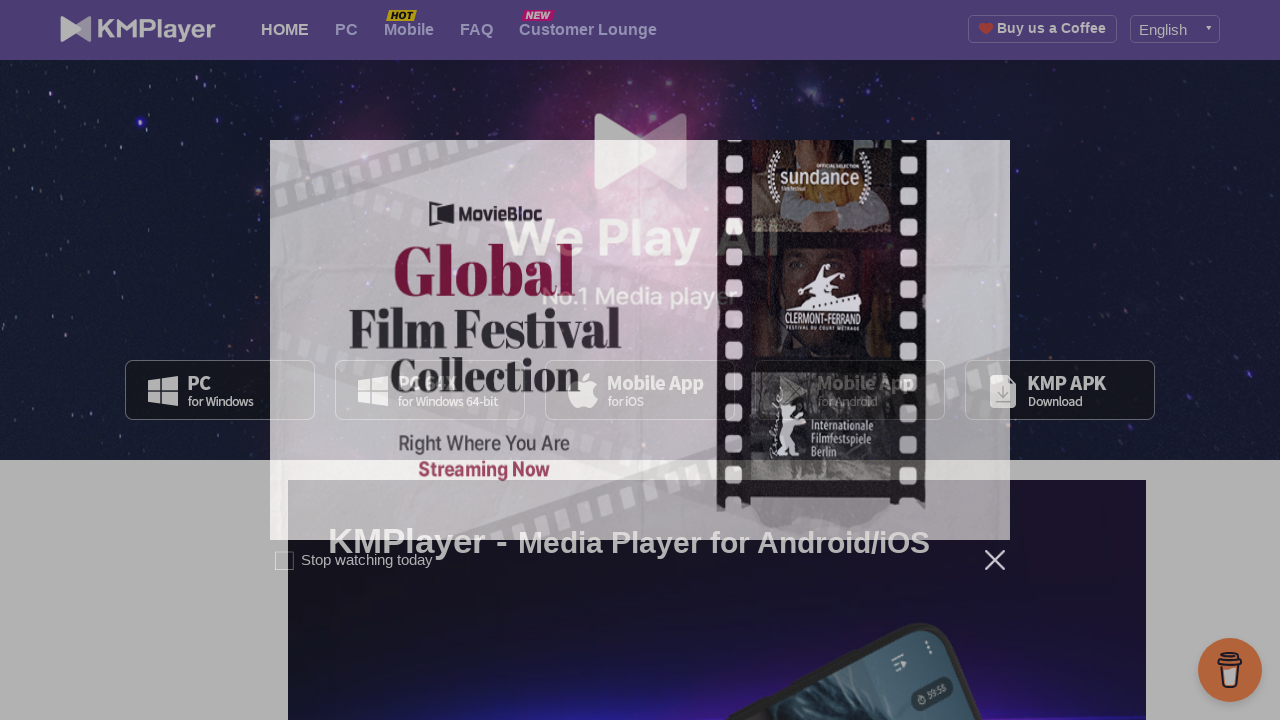

Waited 3 seconds after popup closure
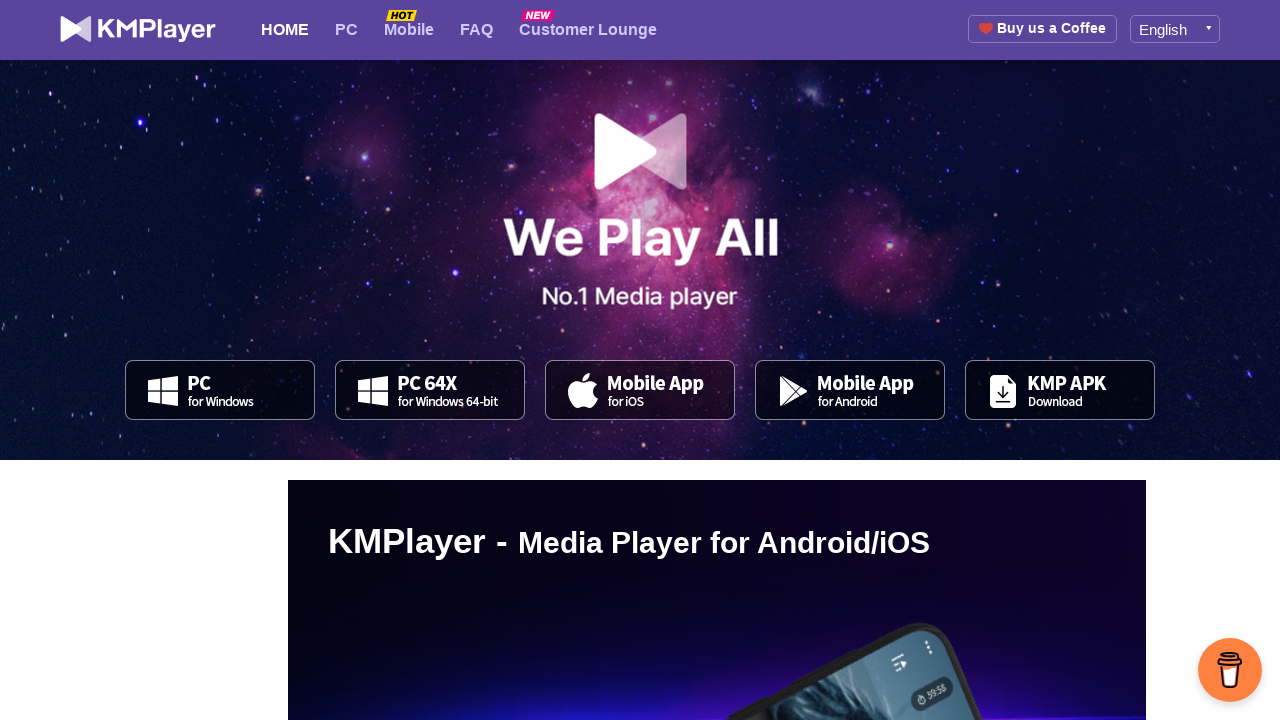

Hovered over PC menu item at (346, 30) on li.pc.pc64x
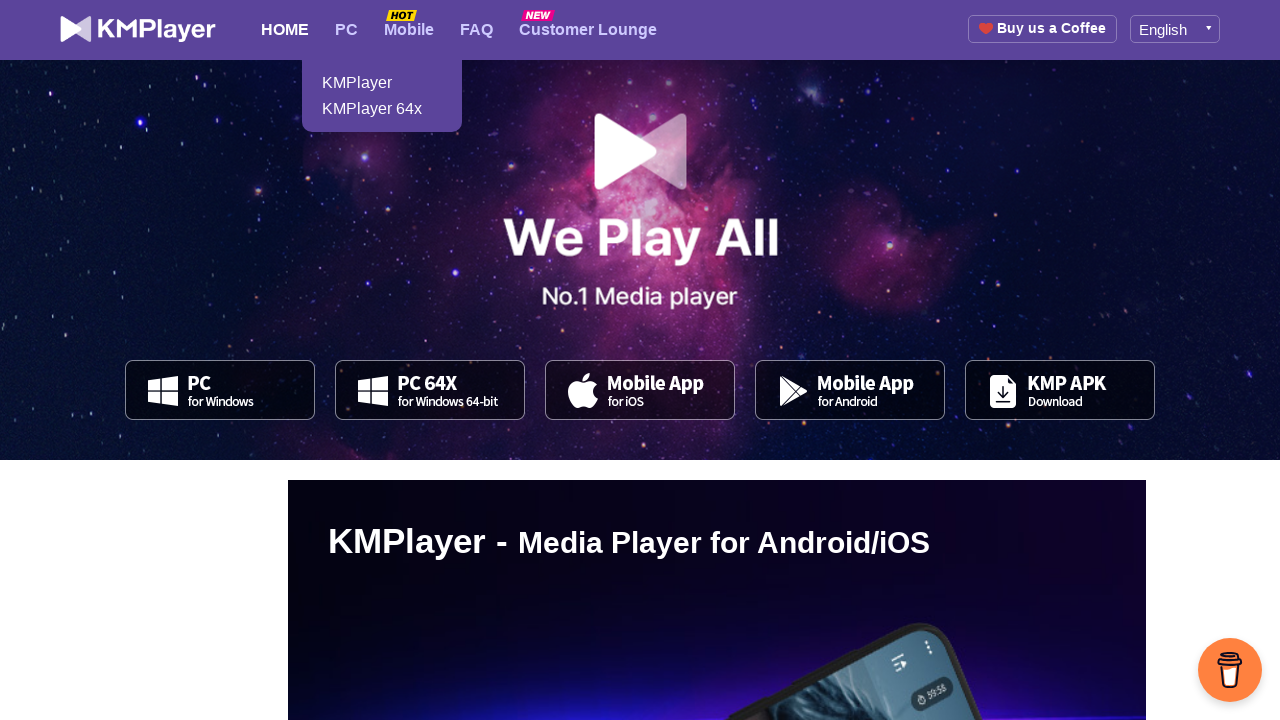

Clicked on KMPlayer link in menu at (382, 83) on xpath=//li[@class='pc']/a[text()='KMPlayer']
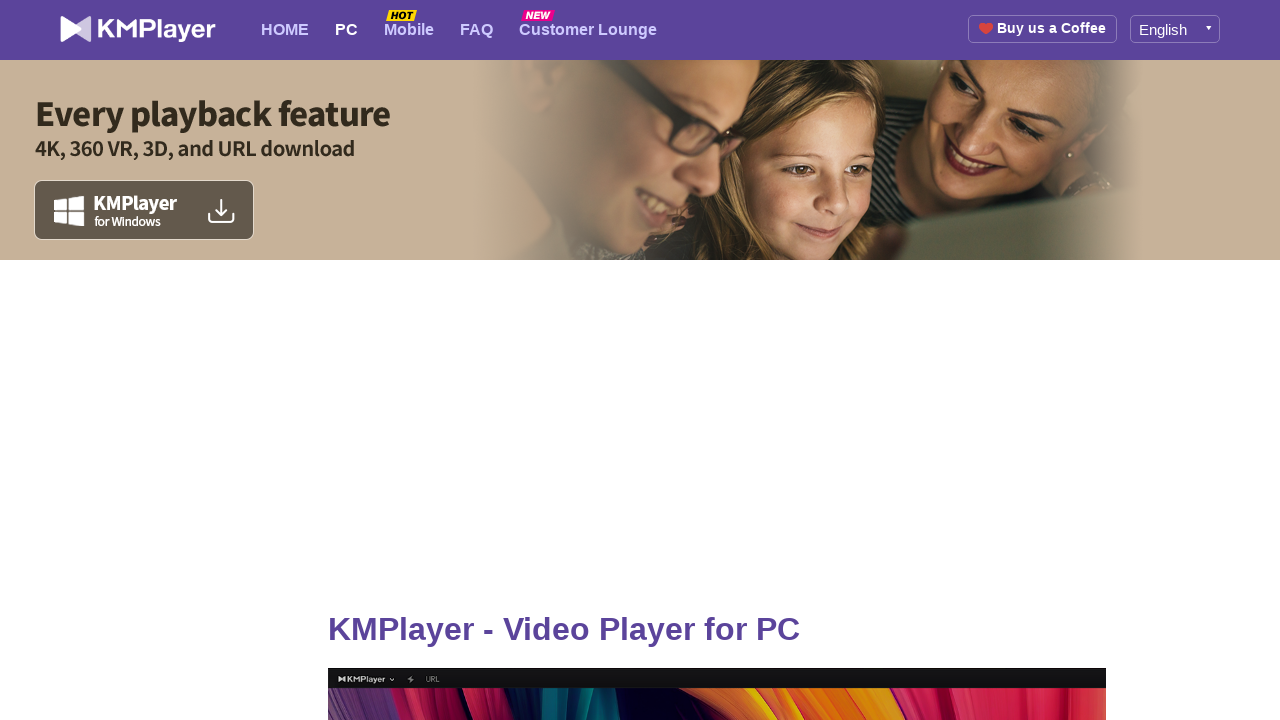

Retrieved page header text
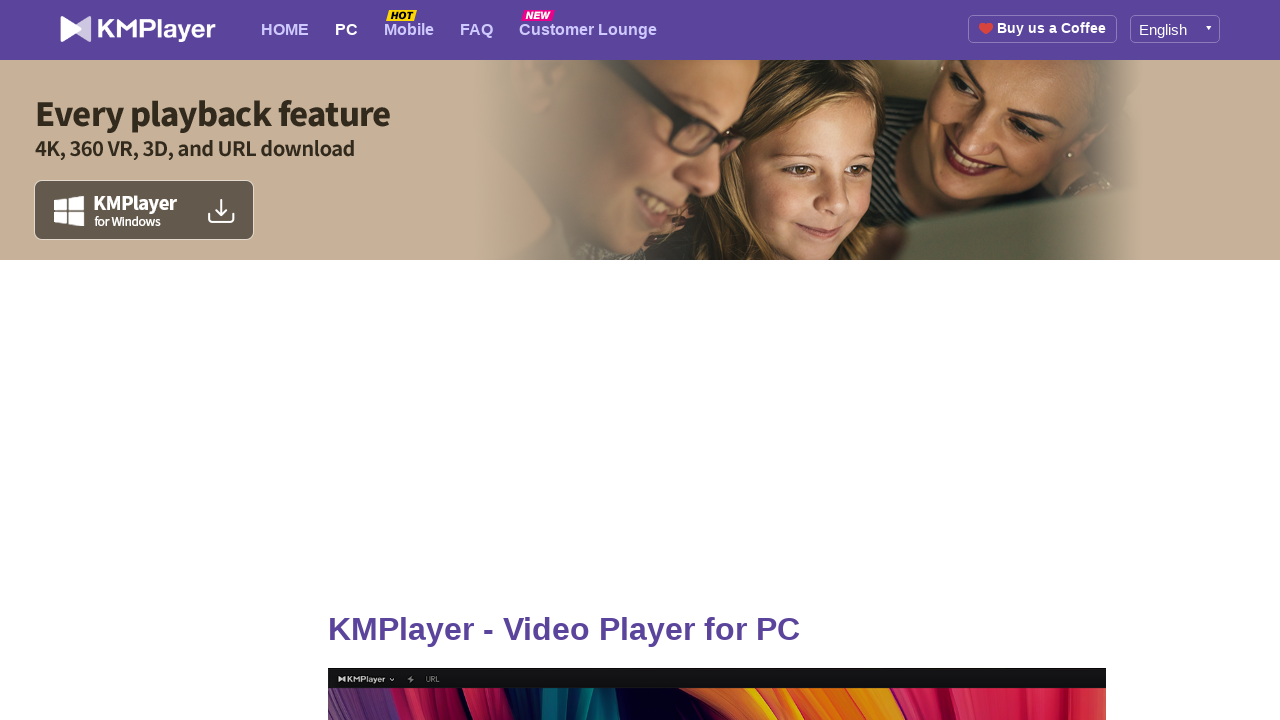

Verified page header text matches 'KMPlayer - Video Player for PC'
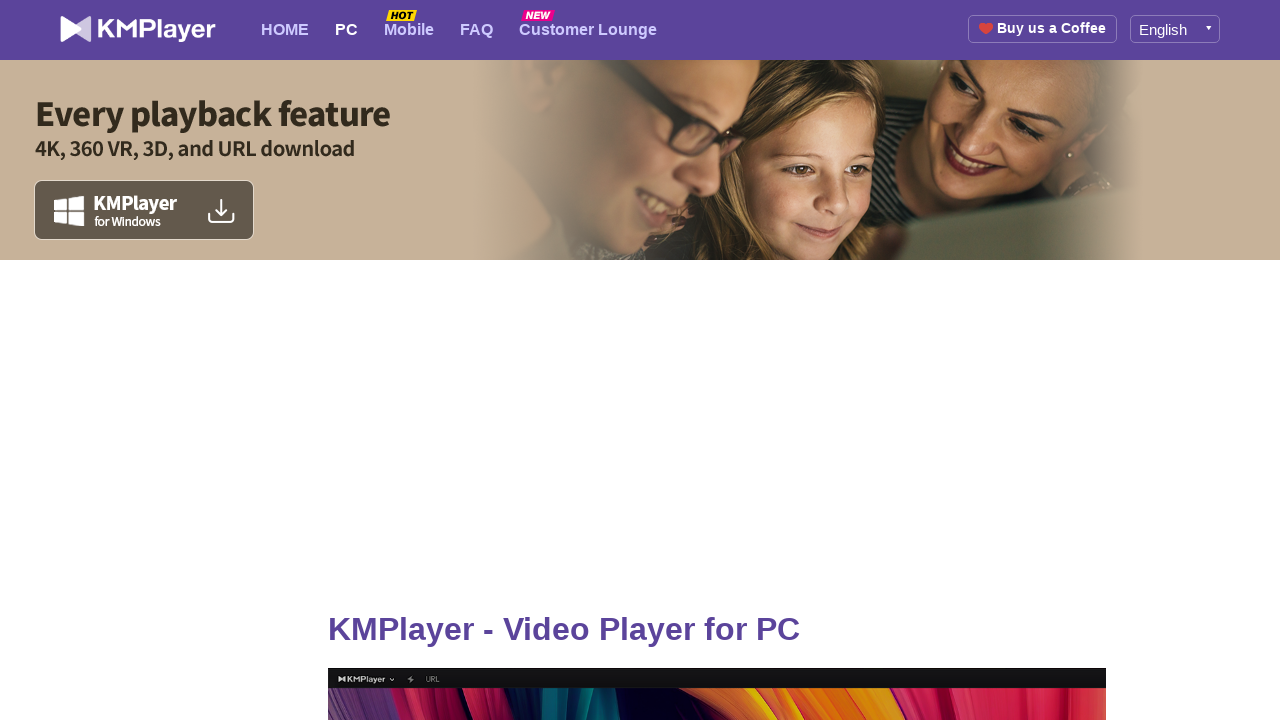

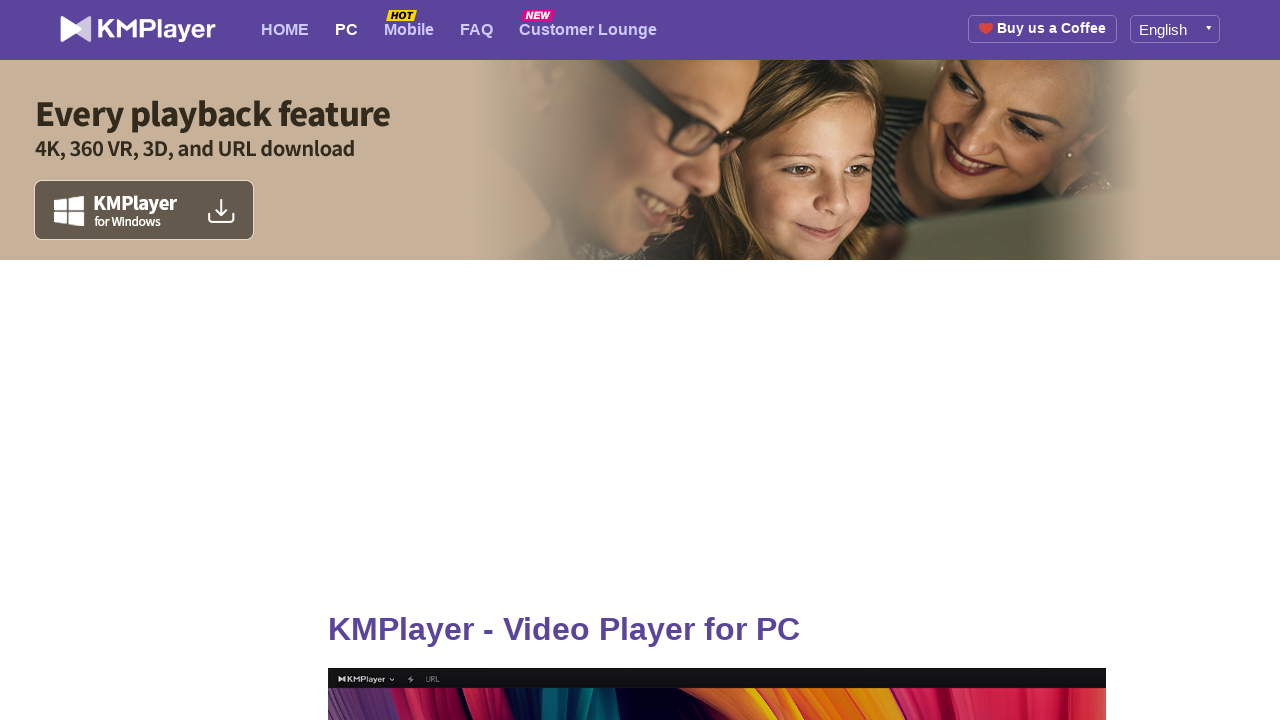